Tests various web element properties and methods including tag name, position, size, attributes, and clicking a link

Starting URL: https://example.com/

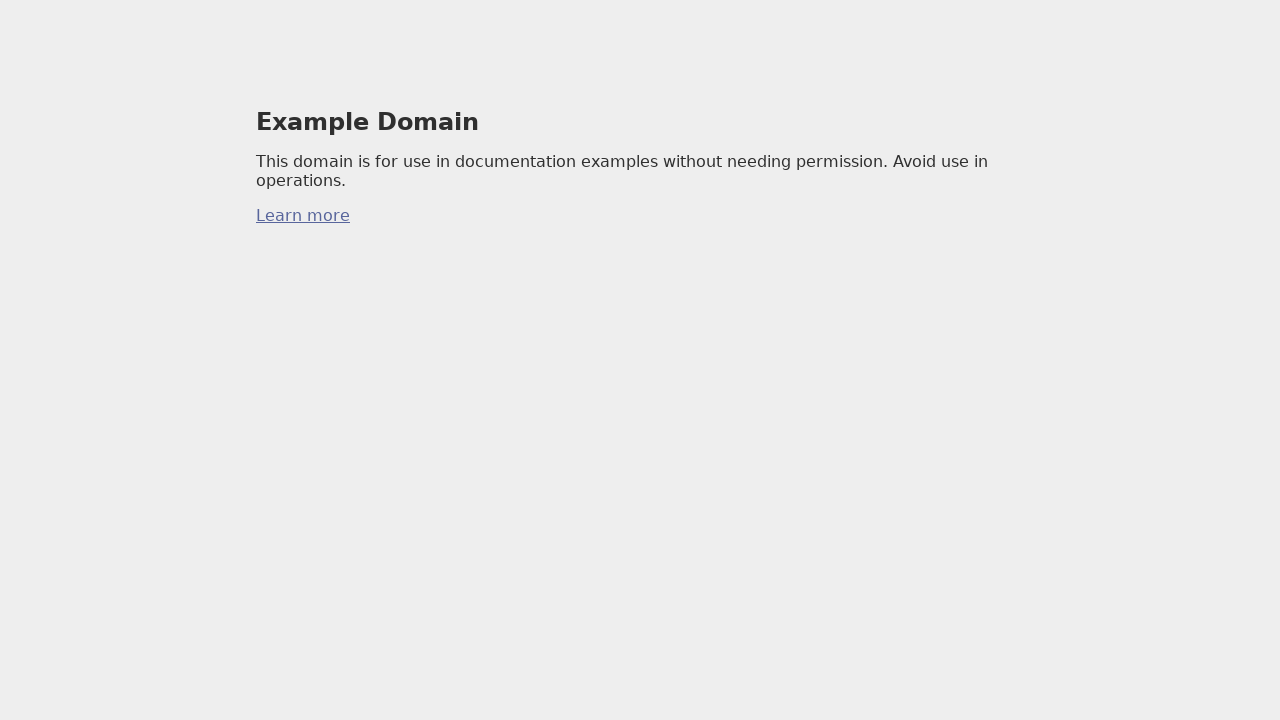

Located first anchor element with href attribute
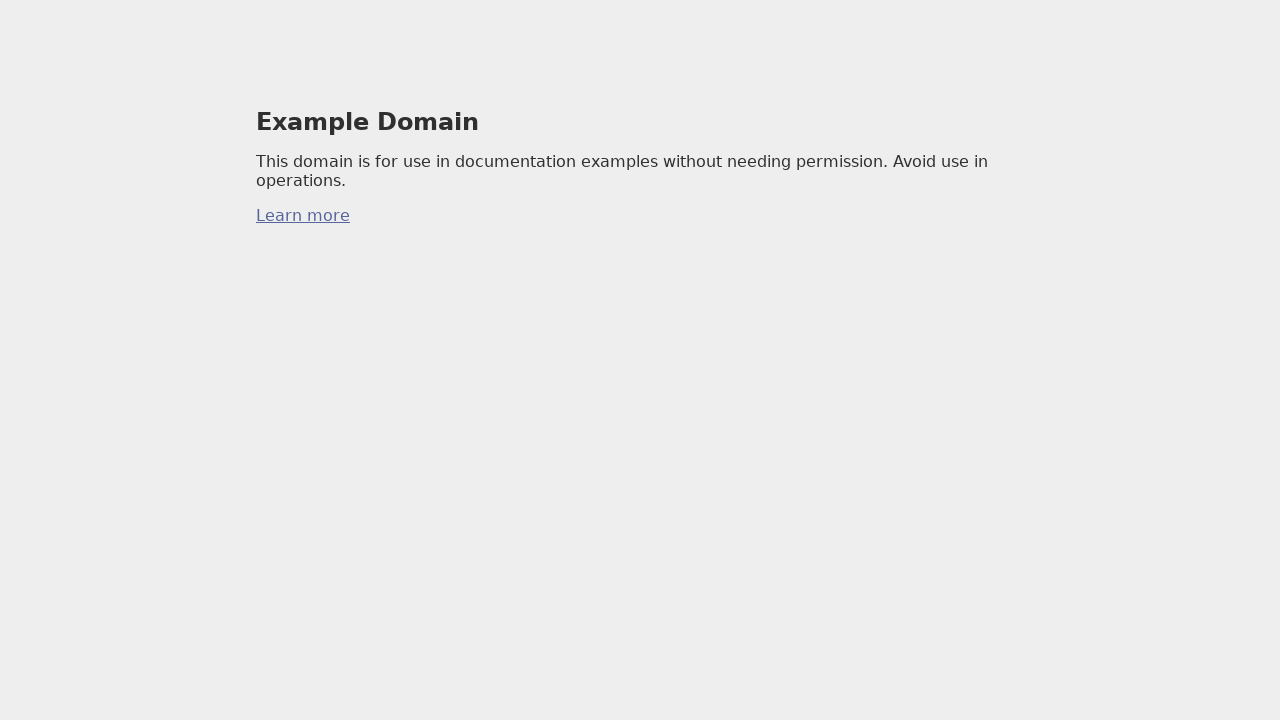

Verified anchor element tag name is 'a'
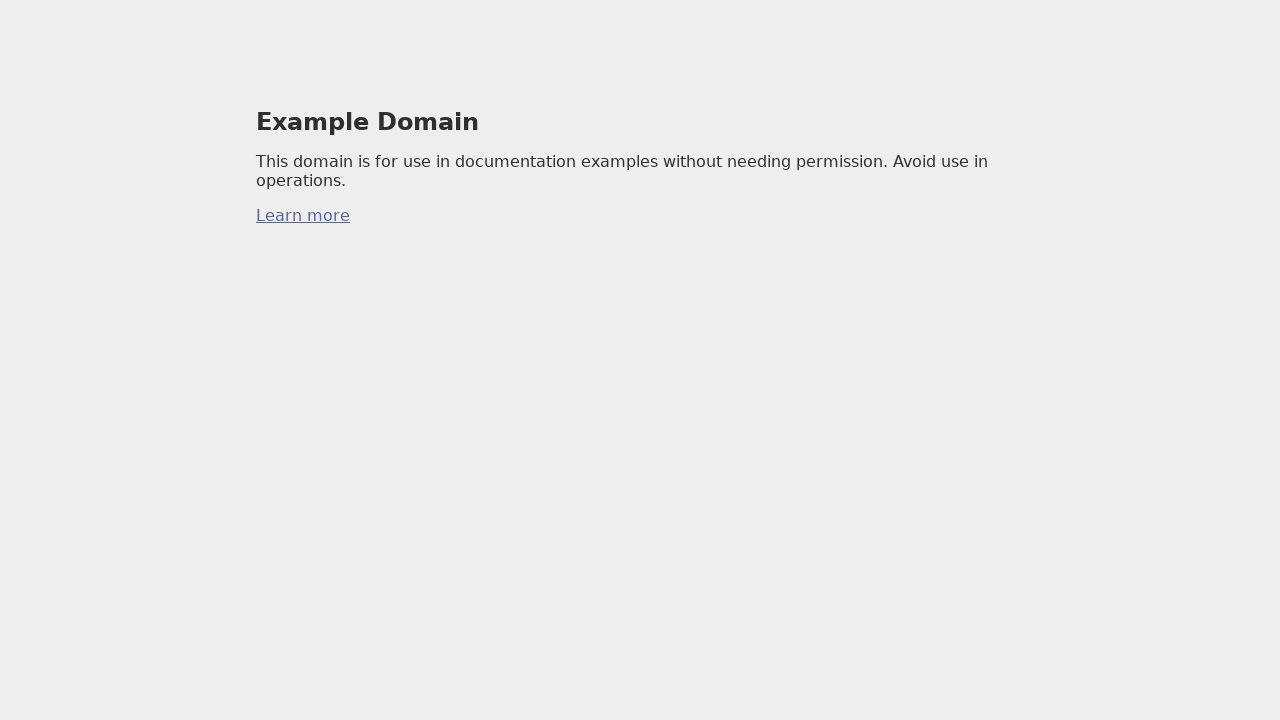

Retrieved bounding box for anchor element
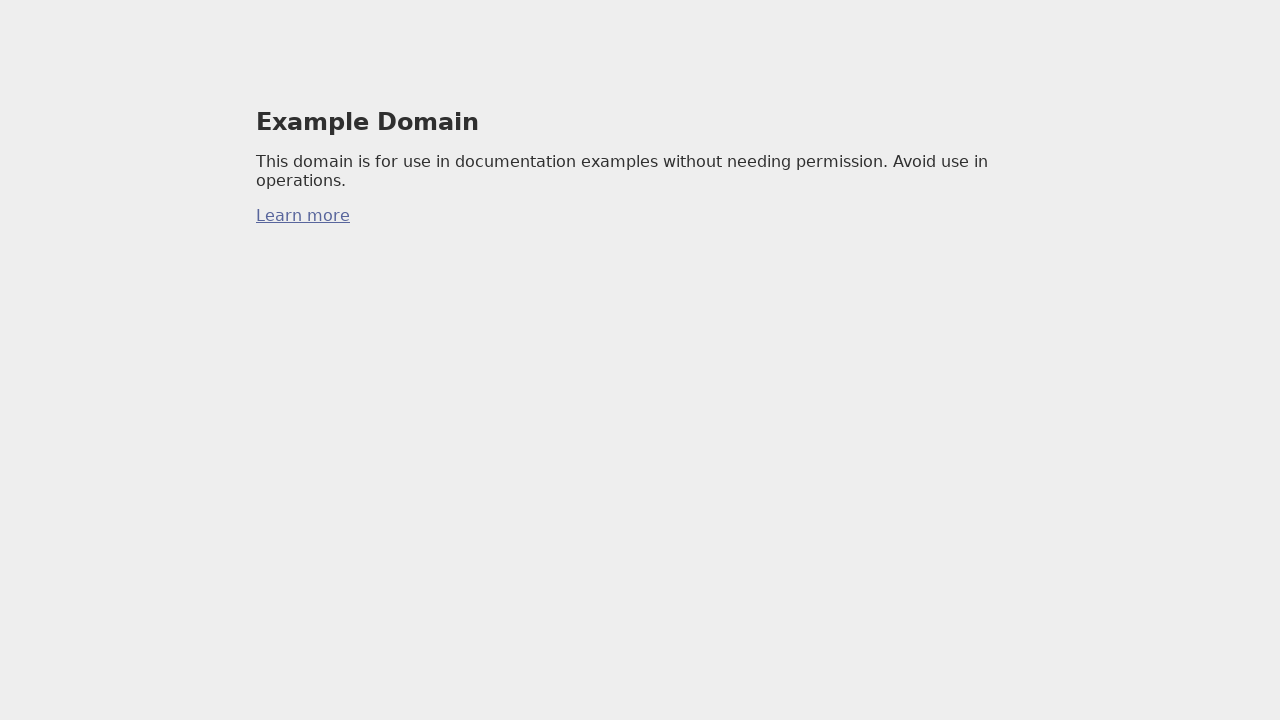

Verified bounding box has valid position and size
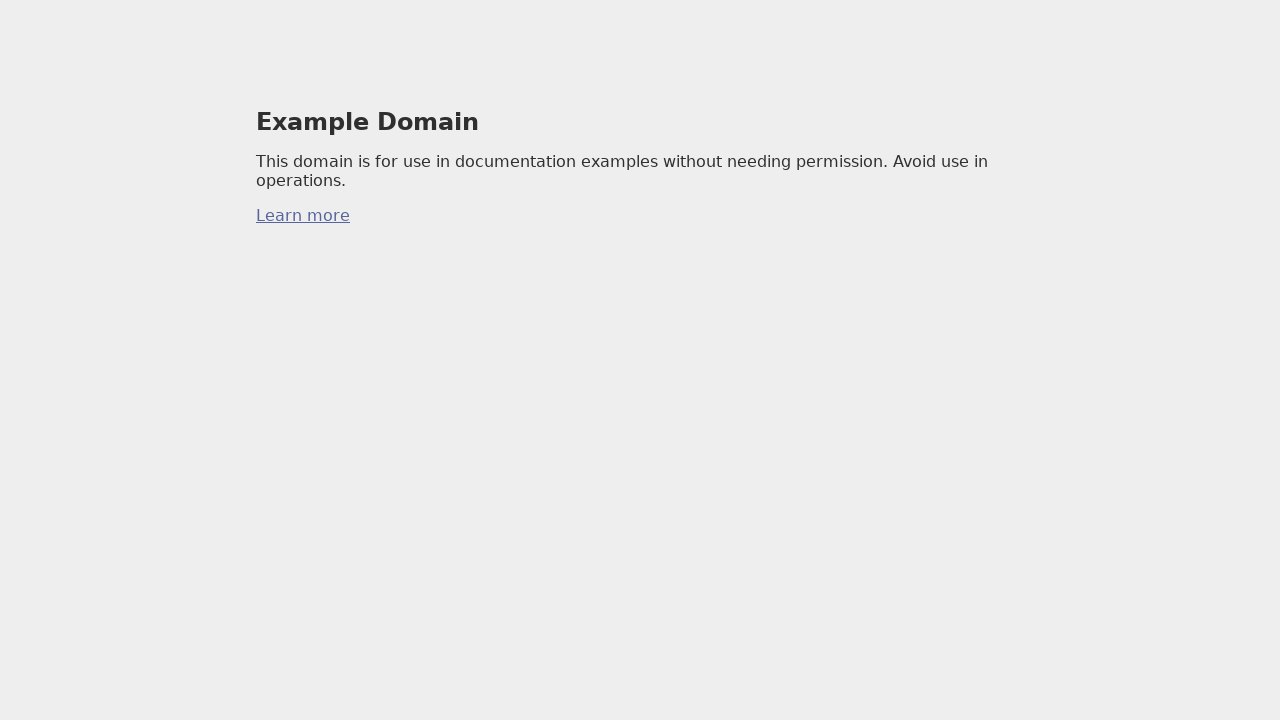

Retrieved href attribute value
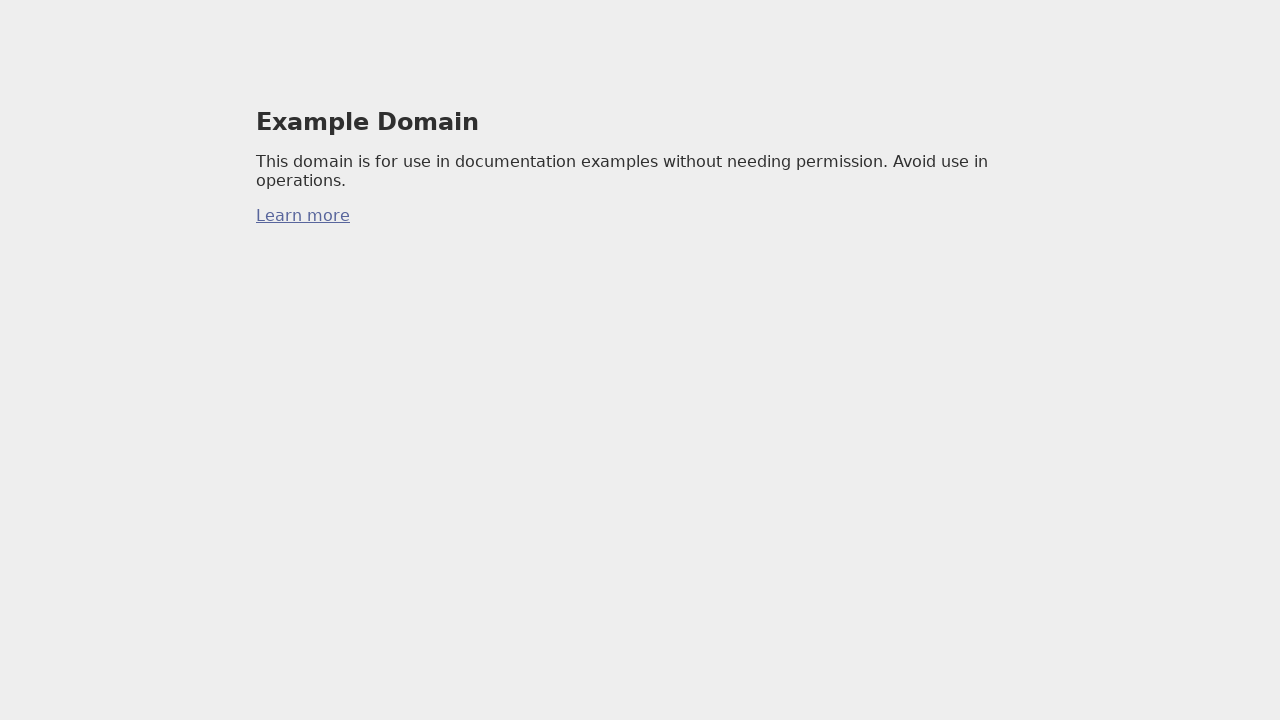

Verified href attribute is a non-empty string
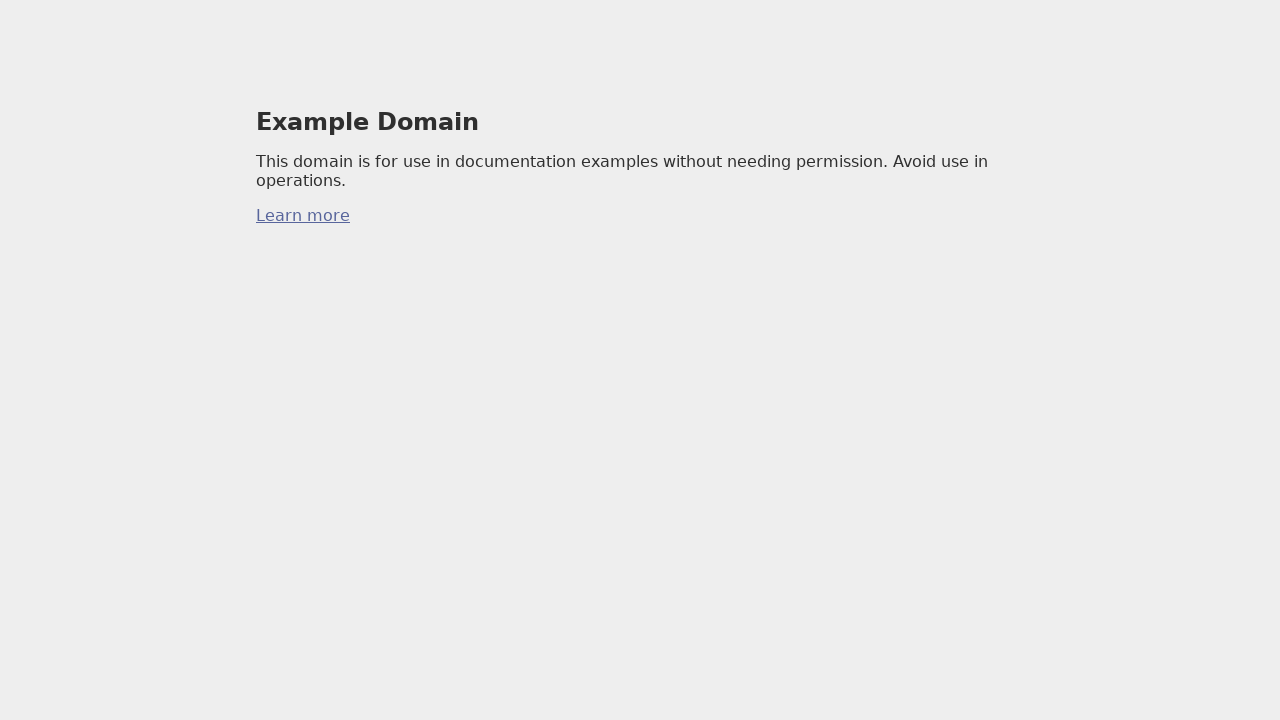

Attempted to get non-existent attribute
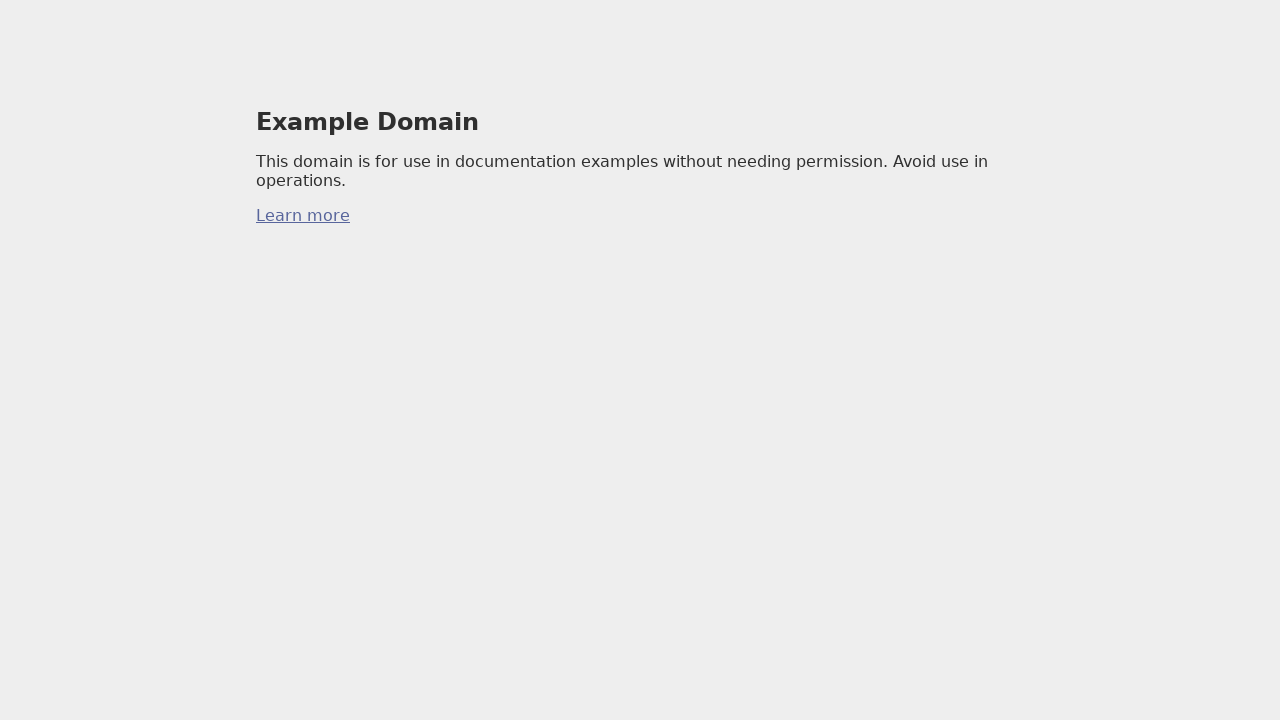

Verified missing attribute returns None
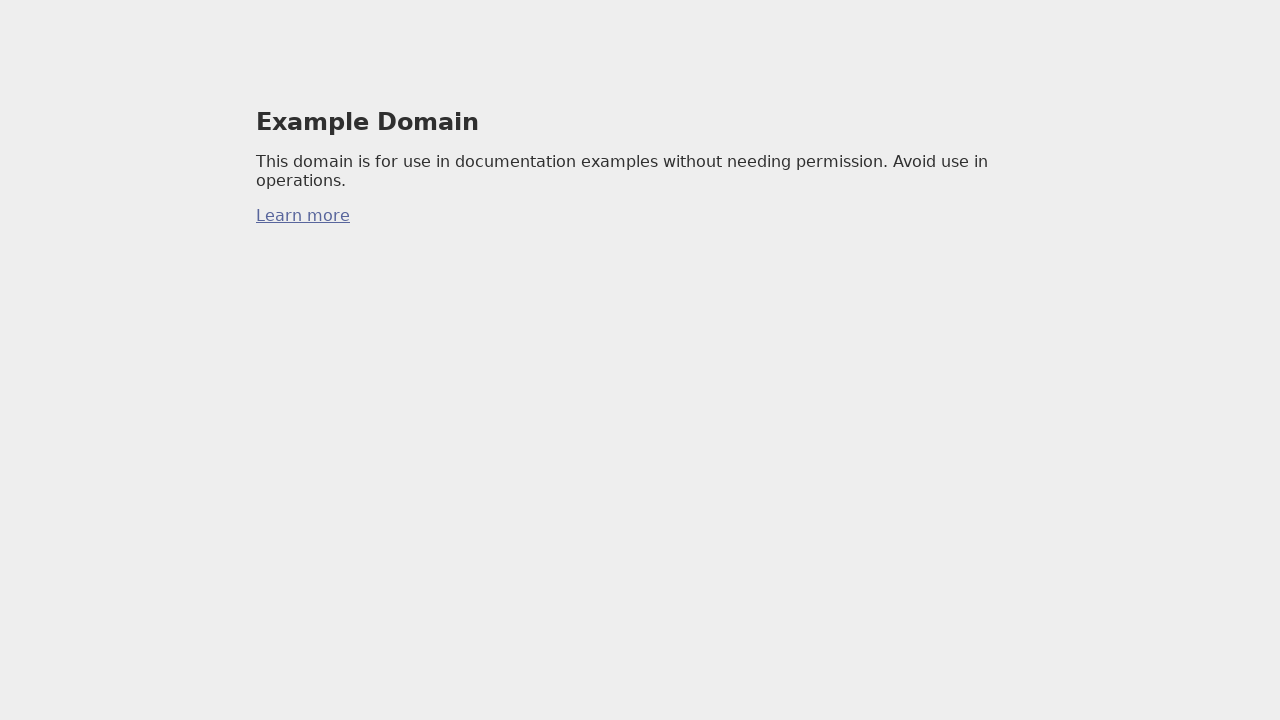

Verified anchor element is visible
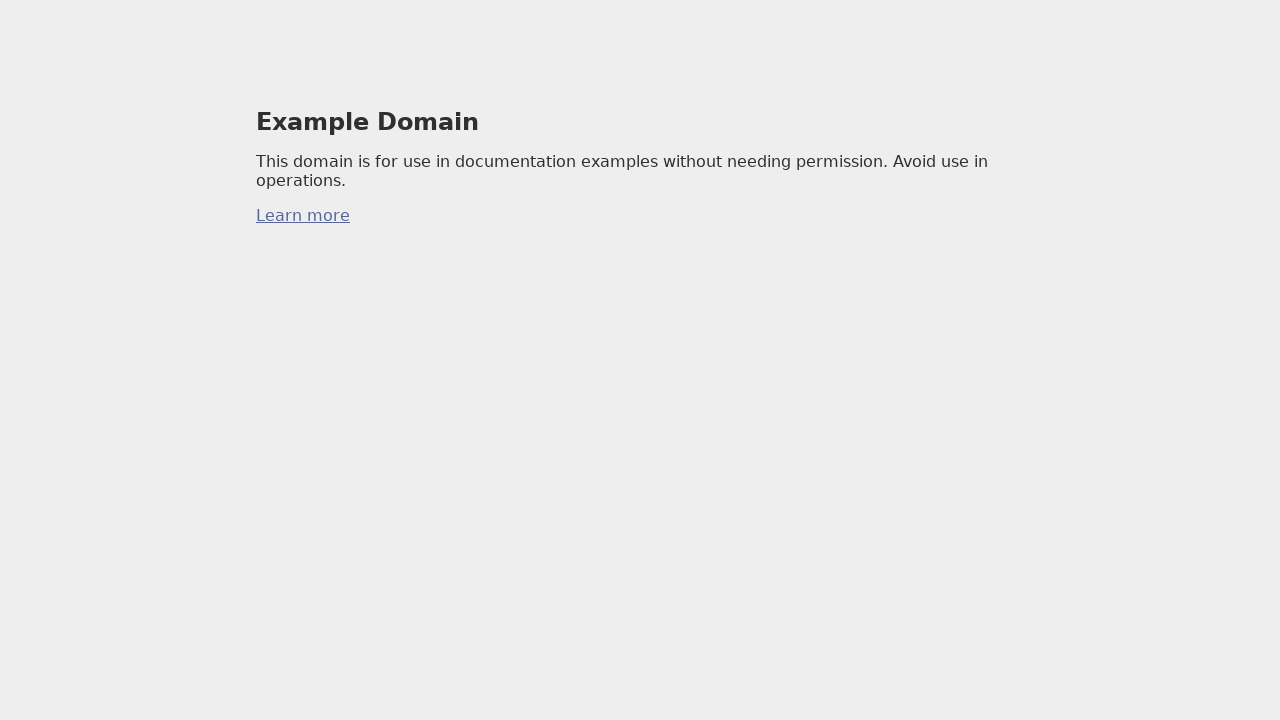

Verified anchor element is enabled
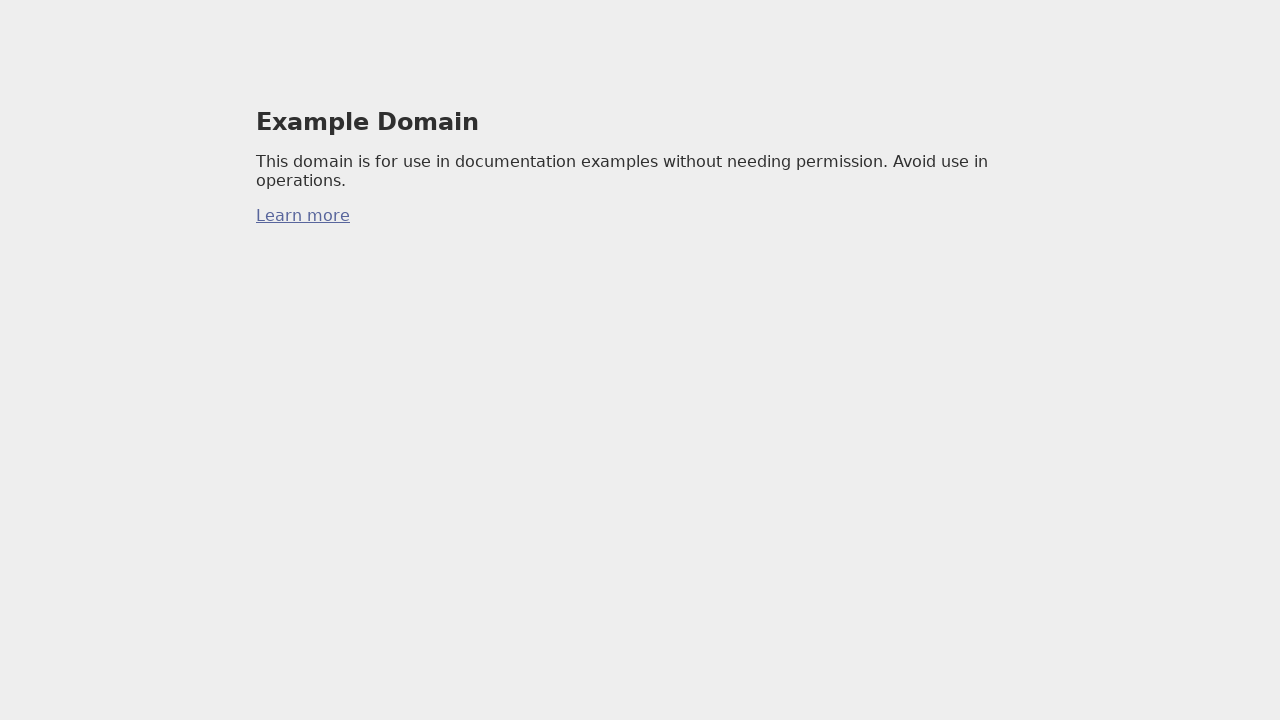

Retrieved computed CSS fontFamily property
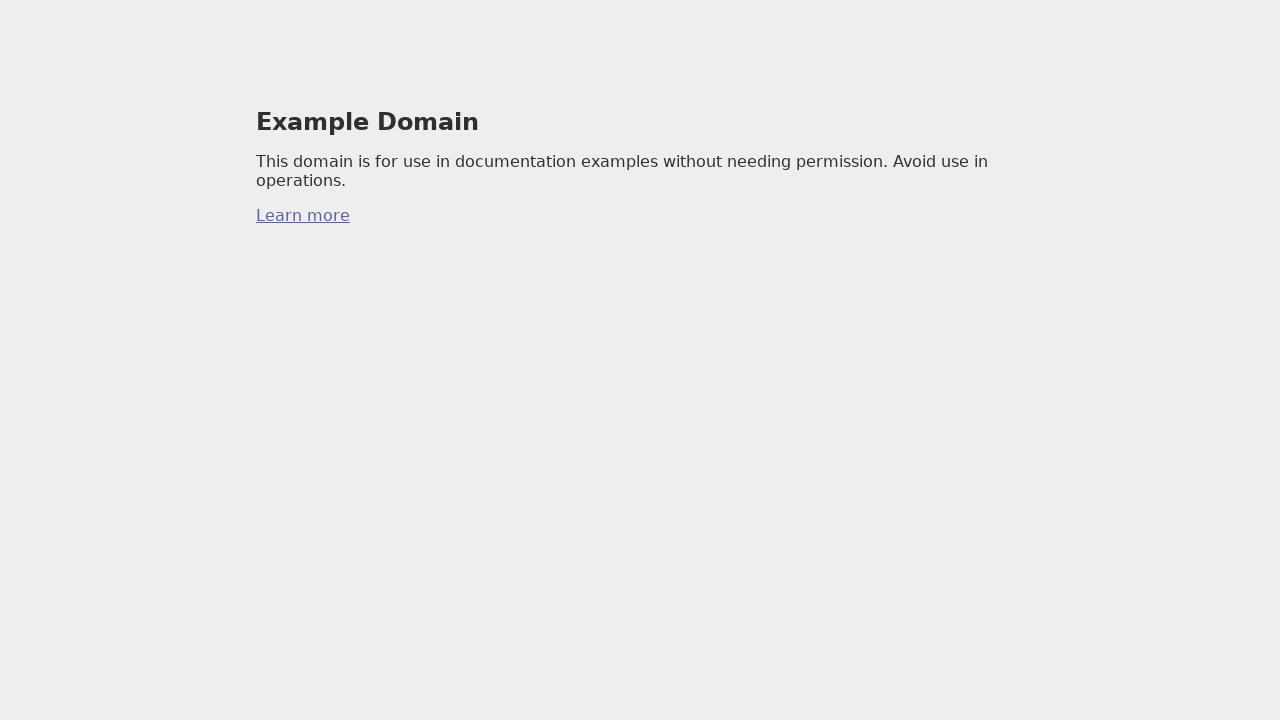

Verified CSS fontFamily property is a non-empty string
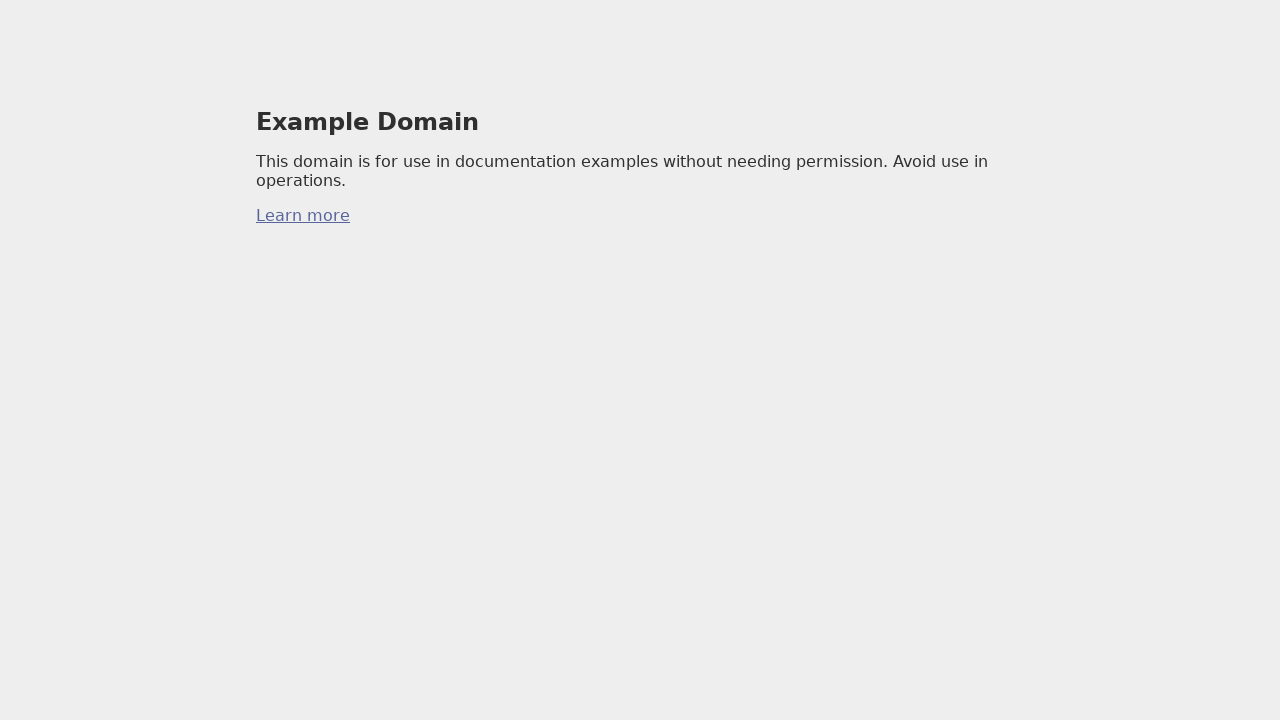

Recorded current URL: https://example.com/
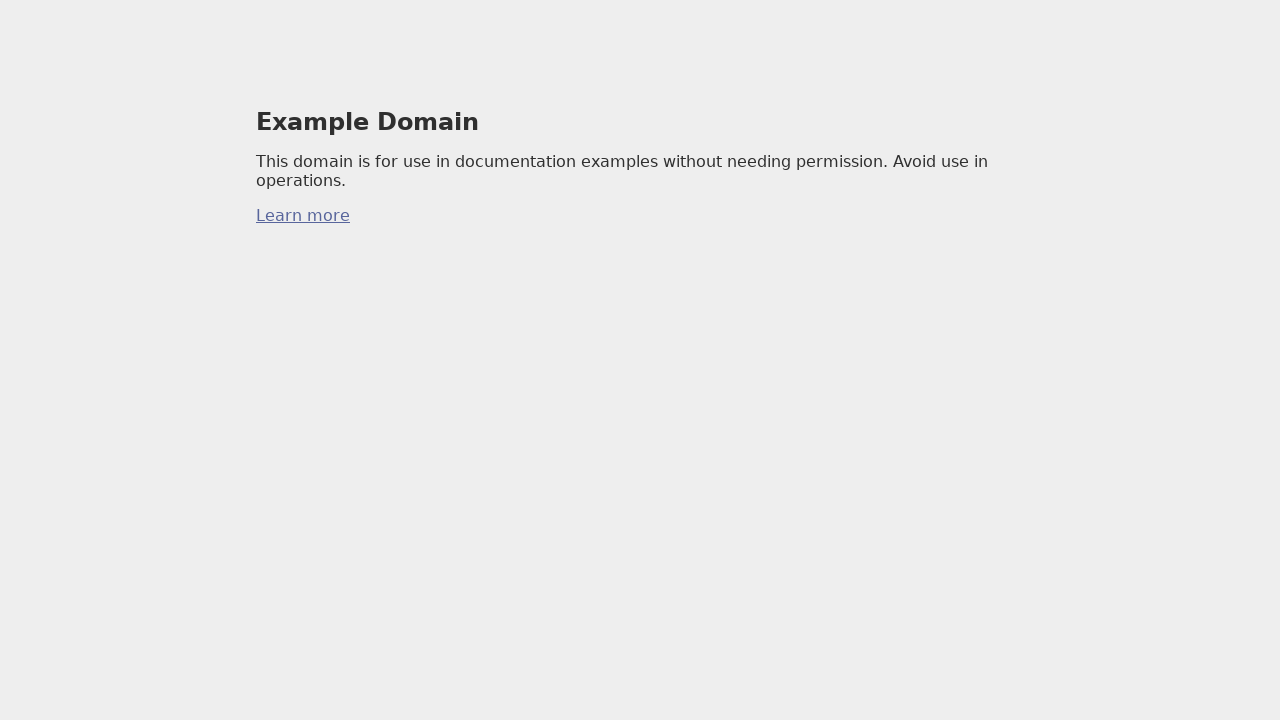

Clicked on anchor element at (303, 216) on a[href] >> nth=0
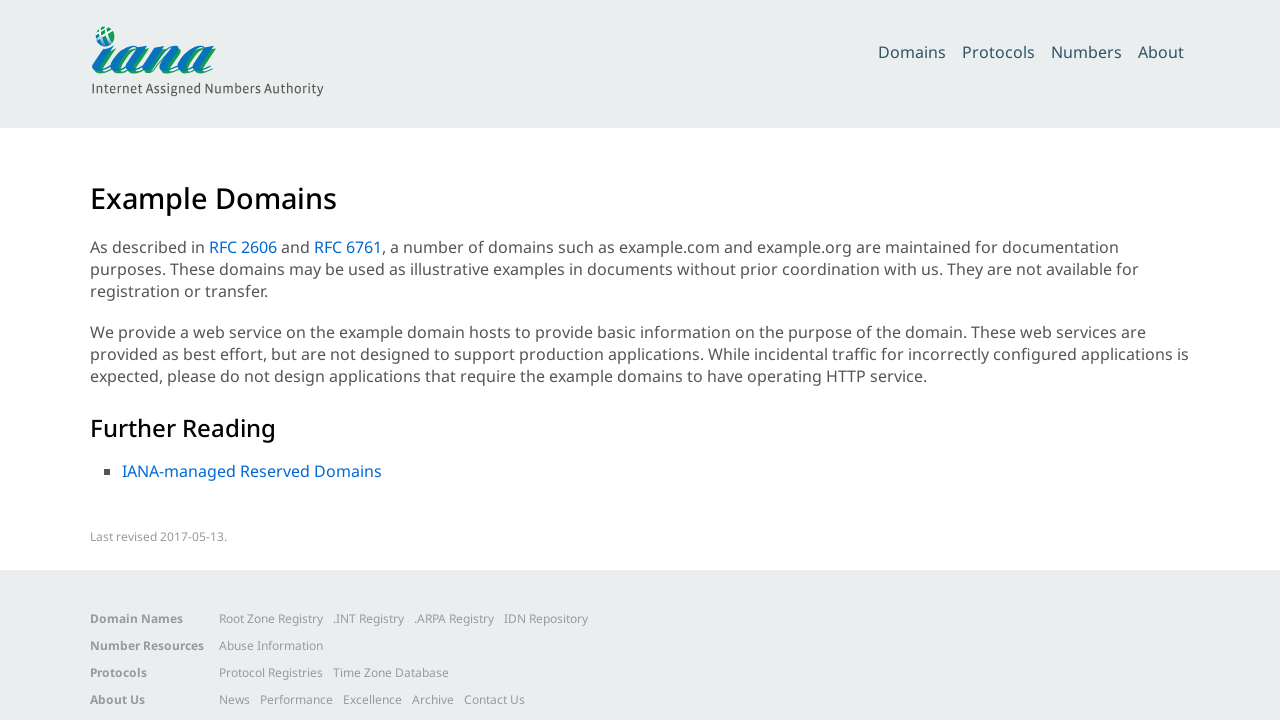

Waited for page load state to complete
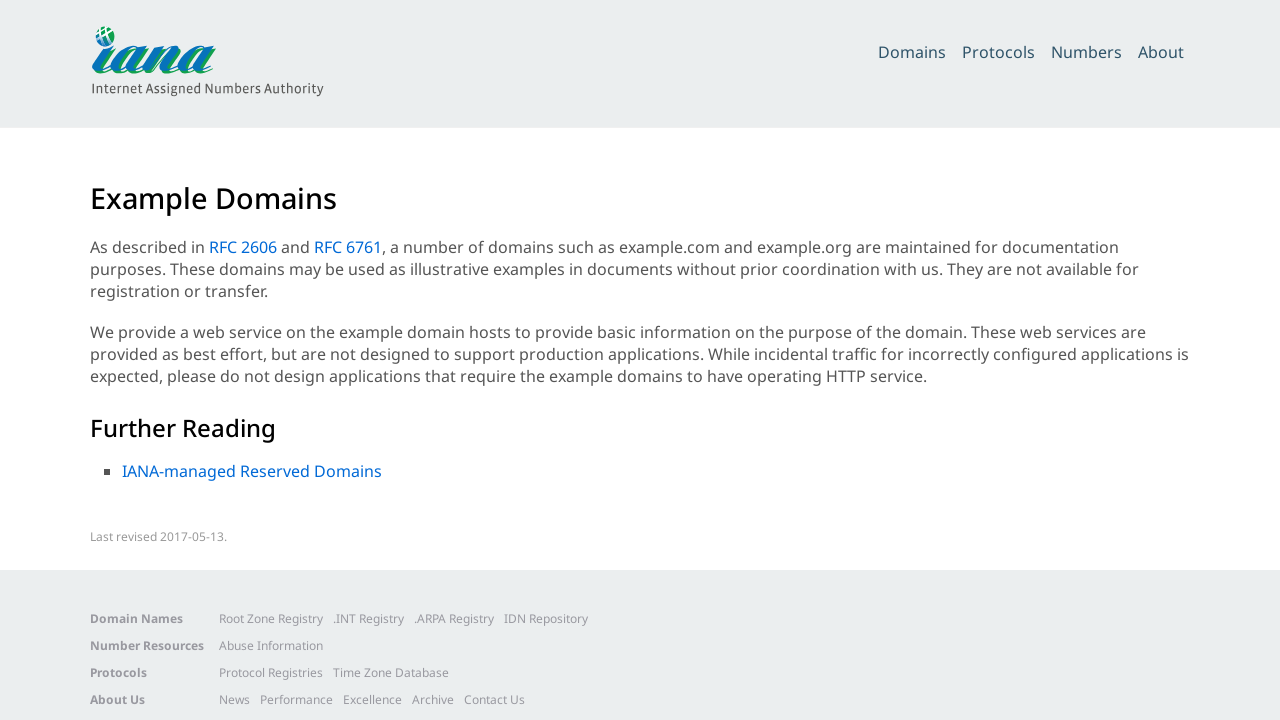

Recorded new URL after navigation: https://www.iana.org/help/example-domains
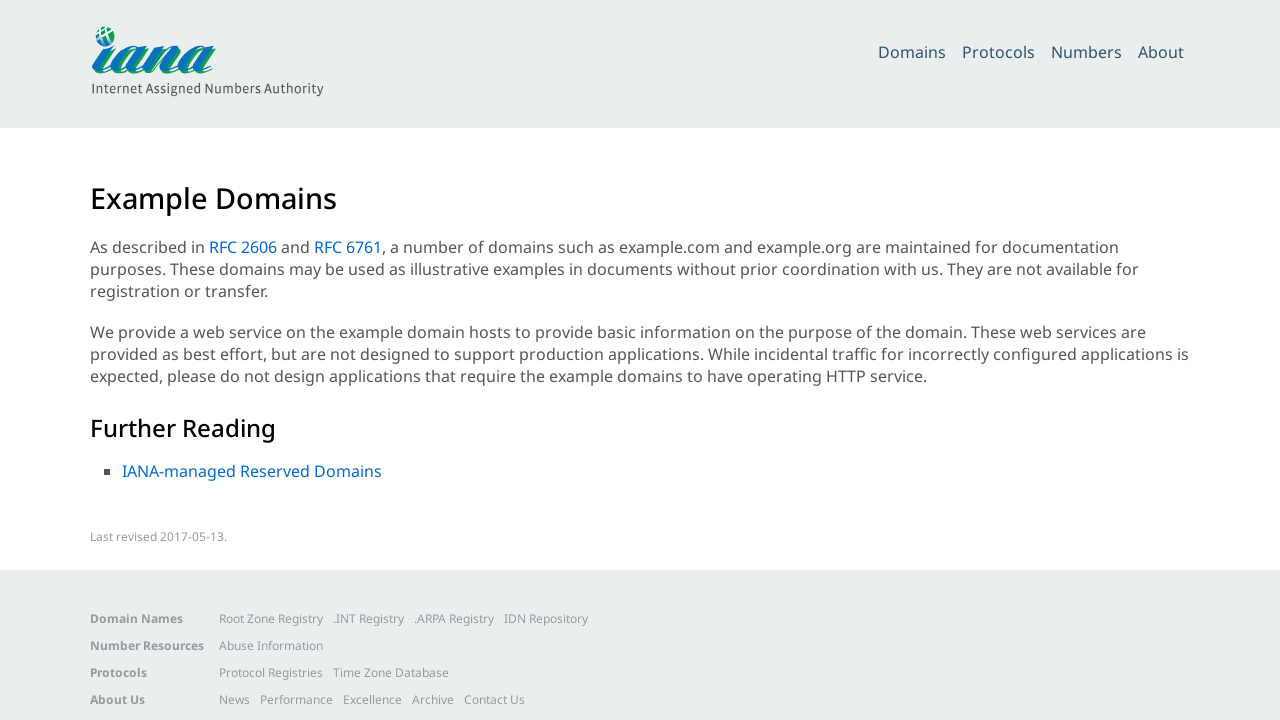

Verified URL changed after clicking link
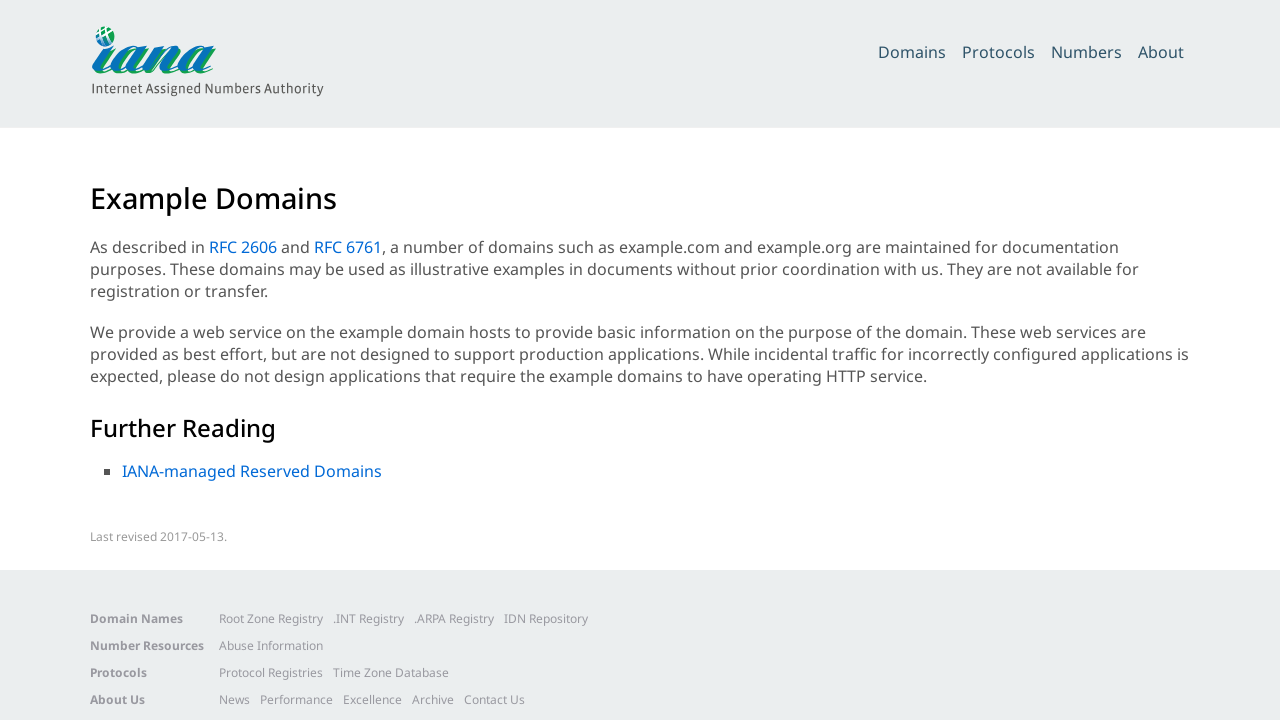

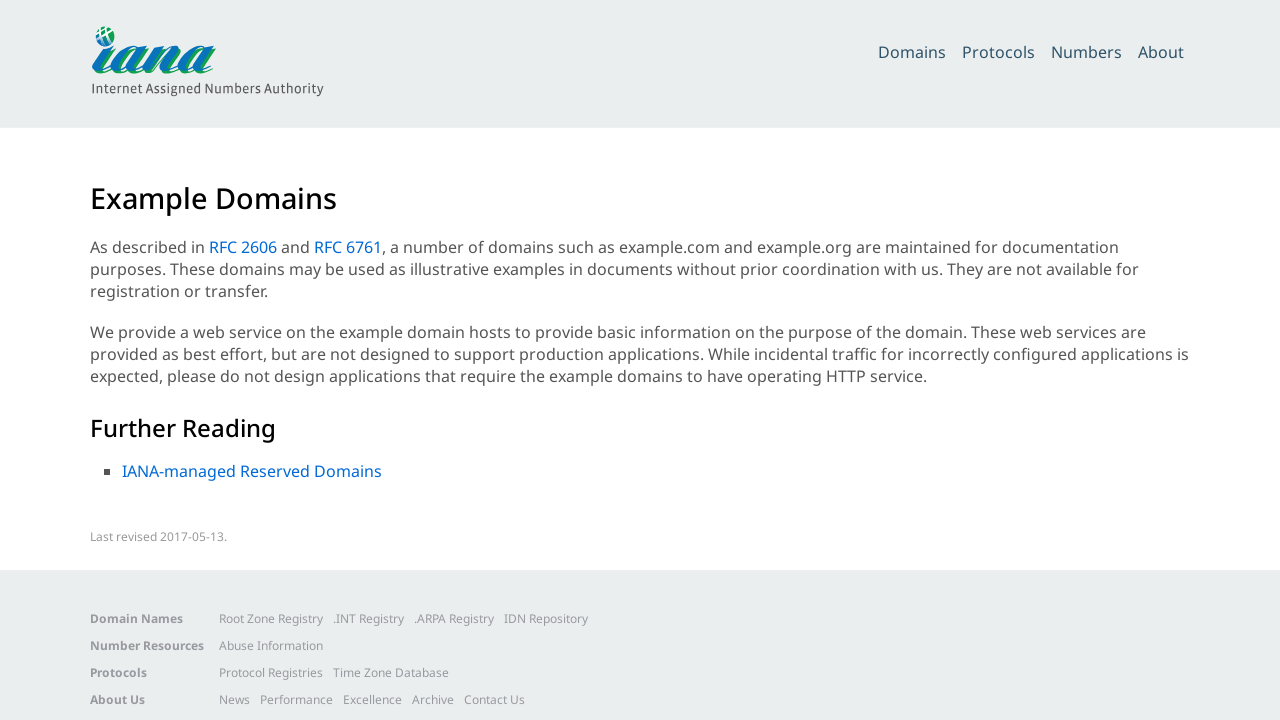